Navigates to a web tables demo page and verifies that the table with rows and columns is properly loaded and accessible

Starting URL: https://www.tutorialspoint.com/selenium/practice/webtables.php

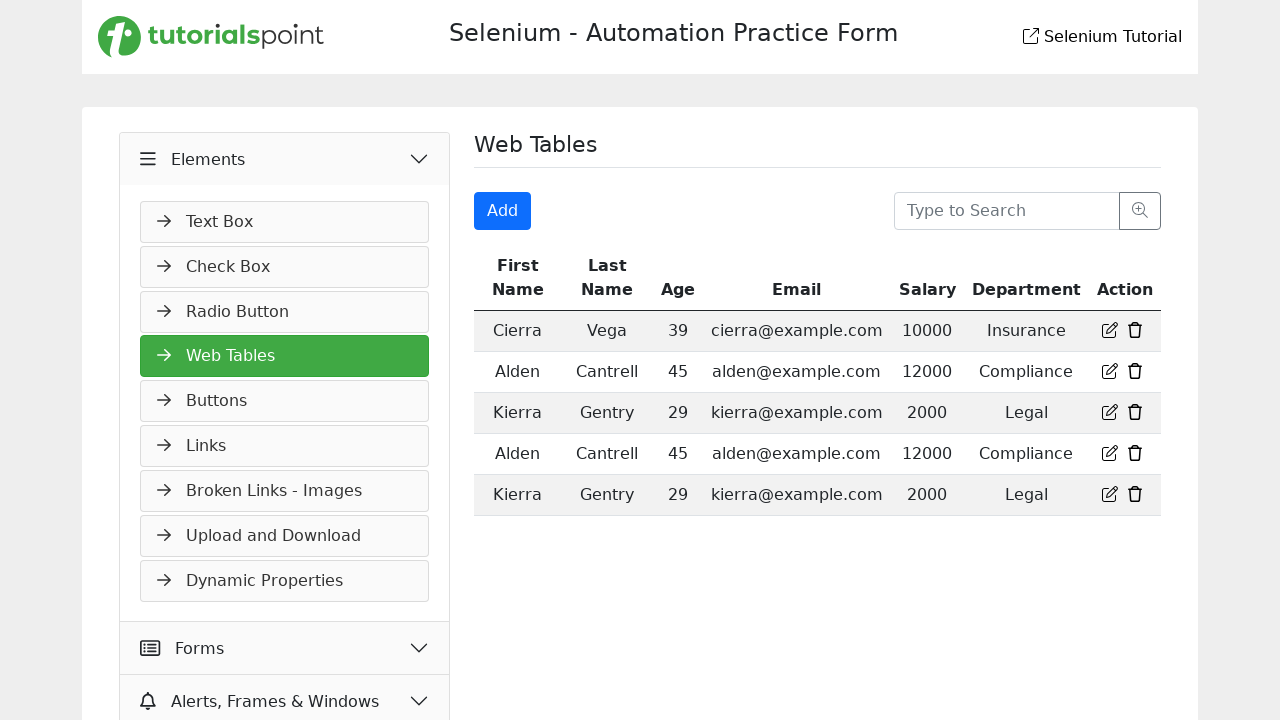

Navigated to web tables demo page
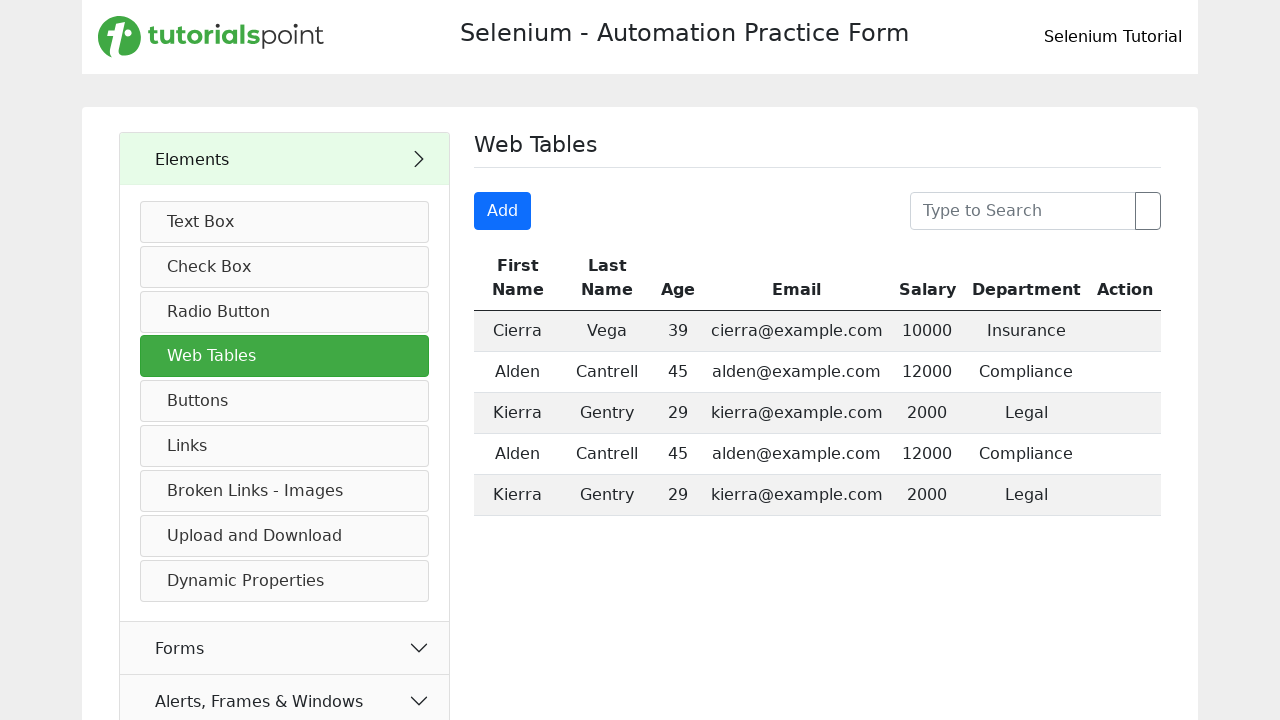

Web table with class 'table table-striped mt-3' loaded successfully
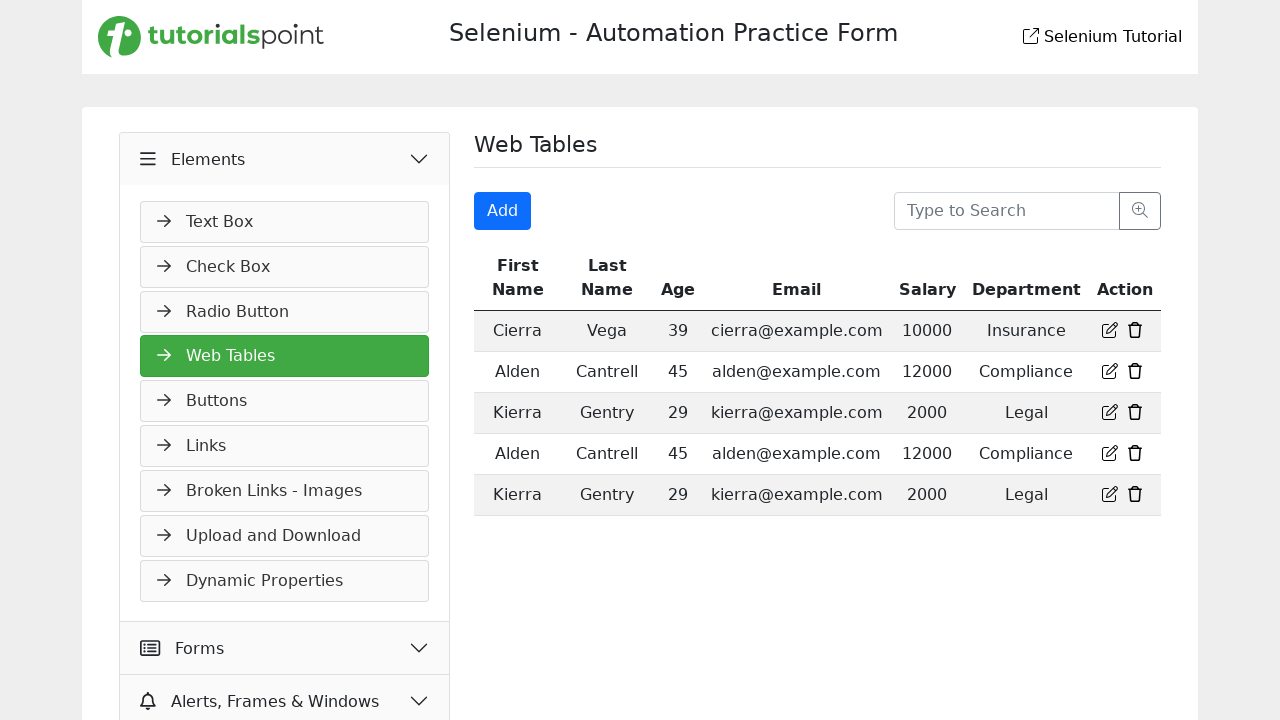

Located table rows using XPath selector
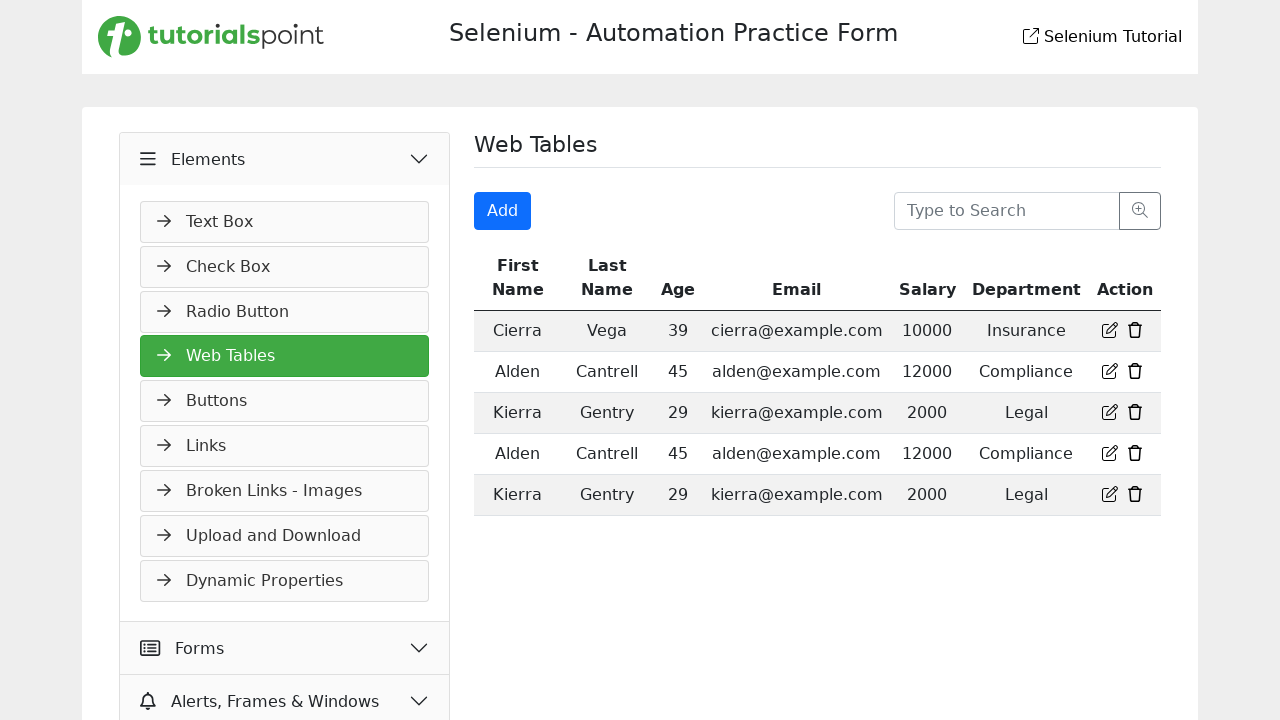

First table row is accessible and ready
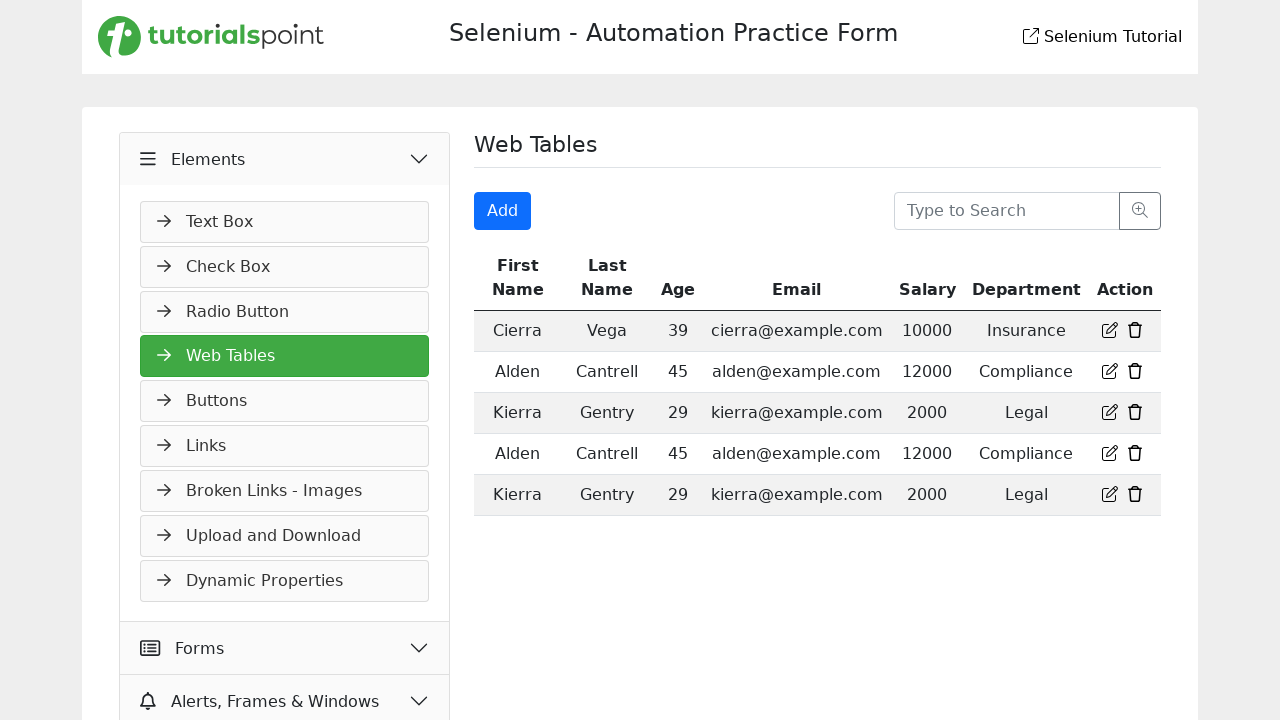

Located table headers using XPath selector
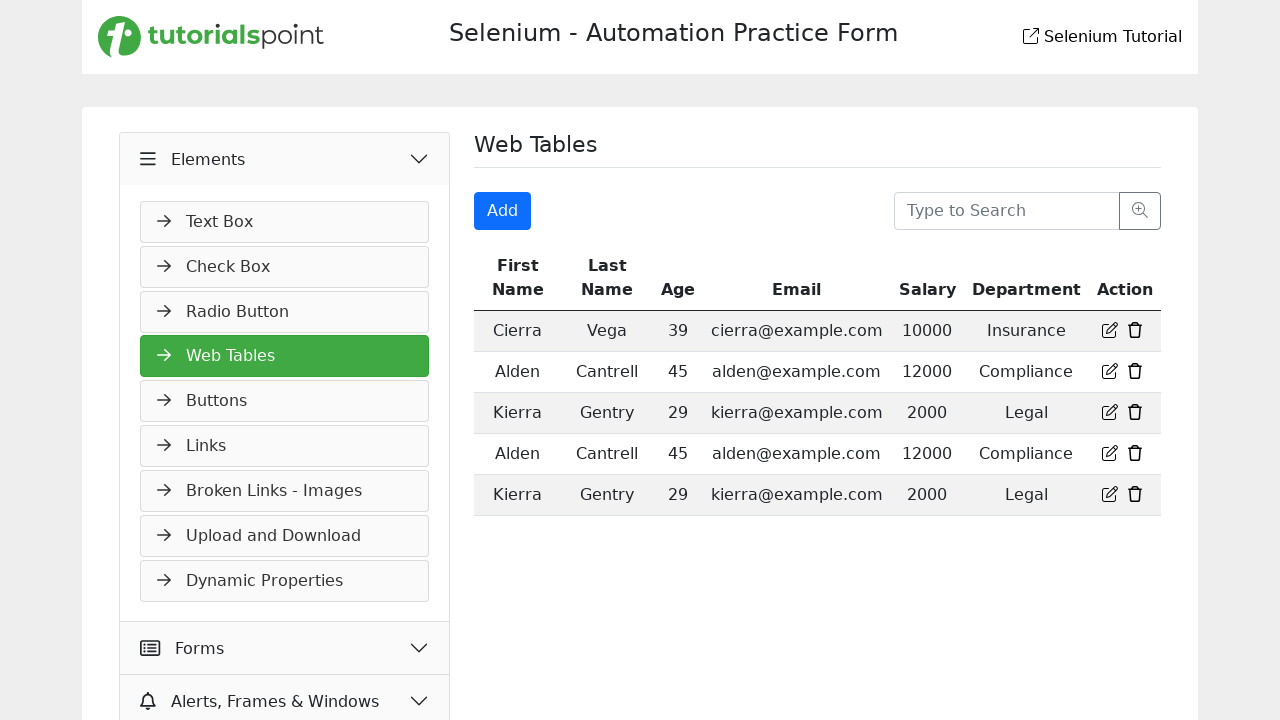

First table header is accessible and ready
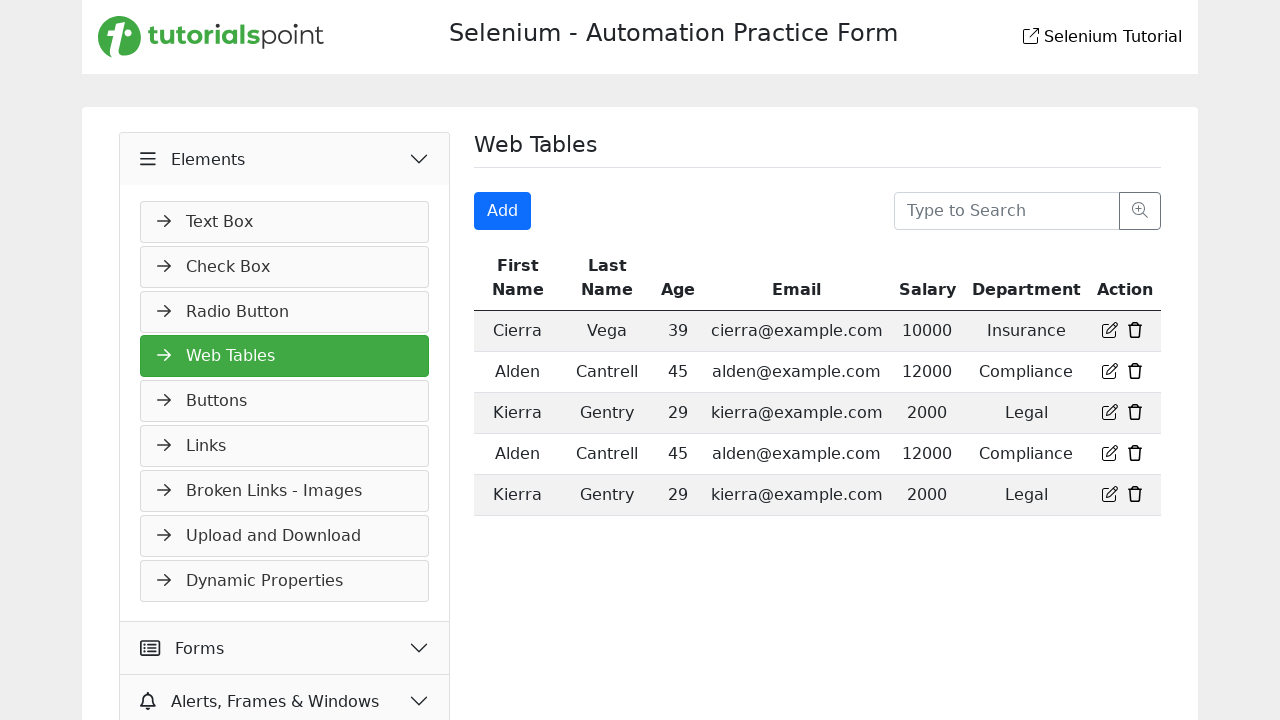

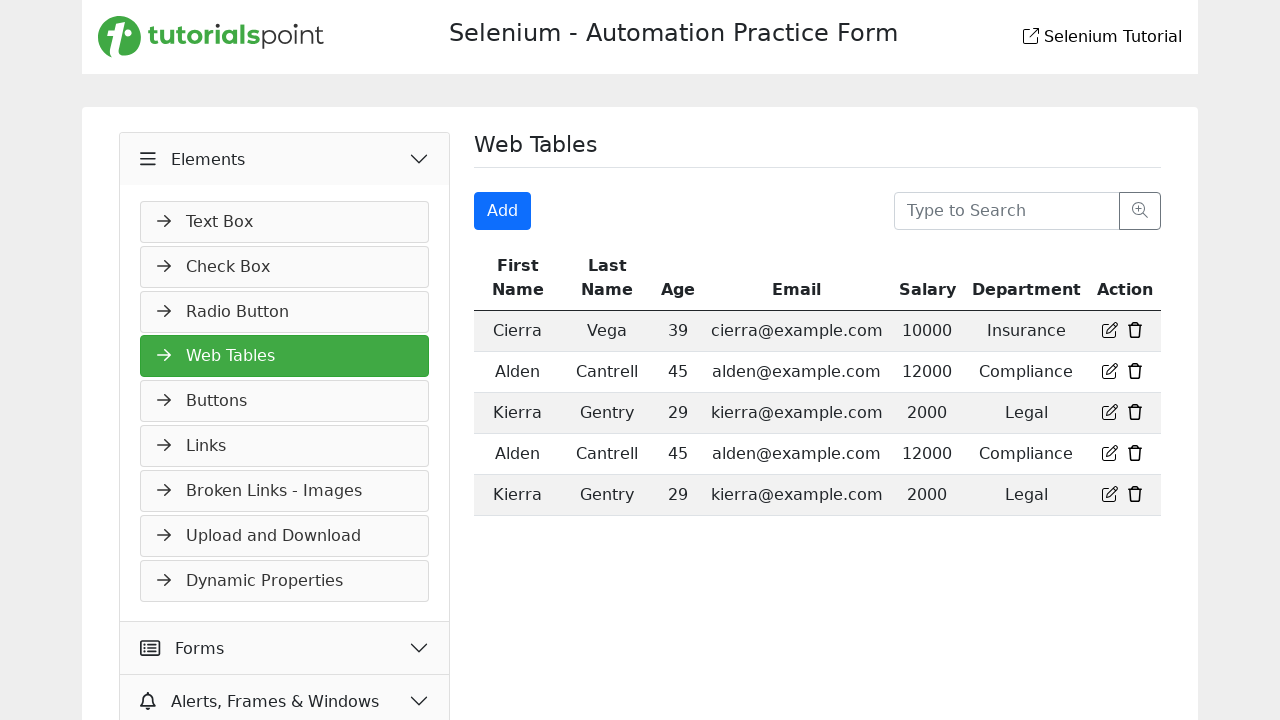